Tests alert handling by triggering an alert and accepting it

Starting URL: https://rahulshettyacademy.com/AutomationPractice/

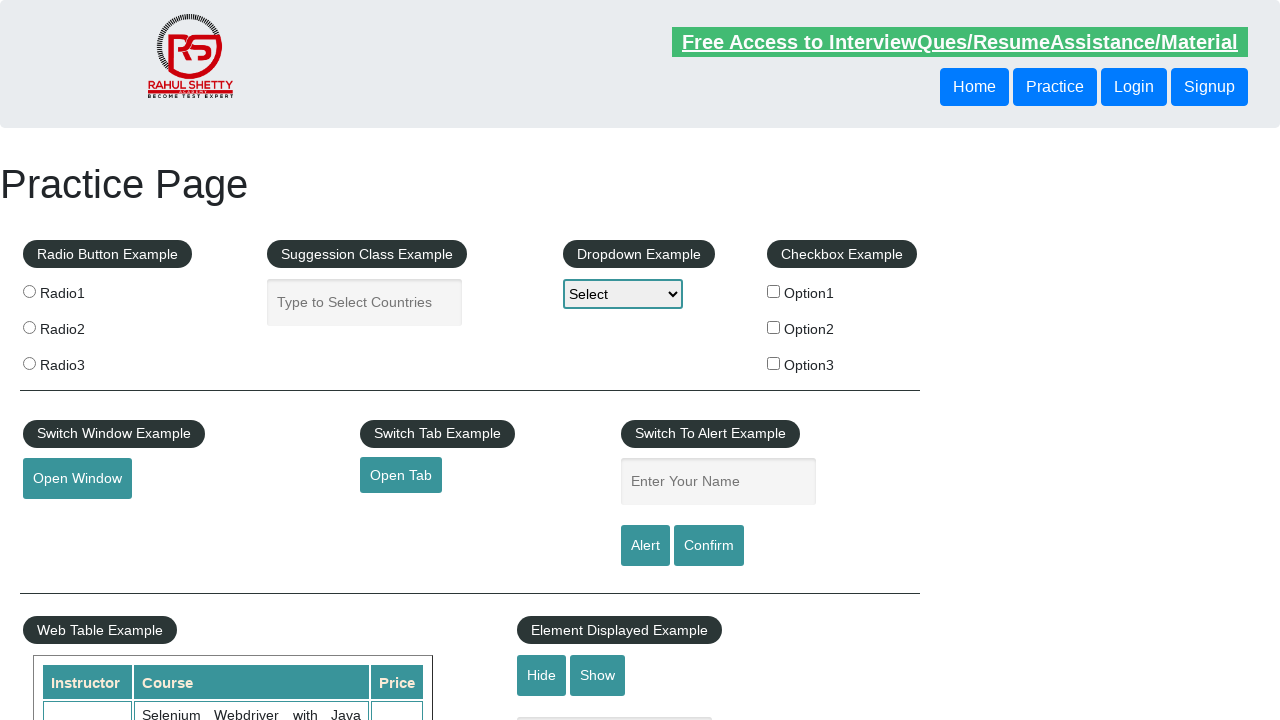

Filled name field with 'Anubhav' on #name
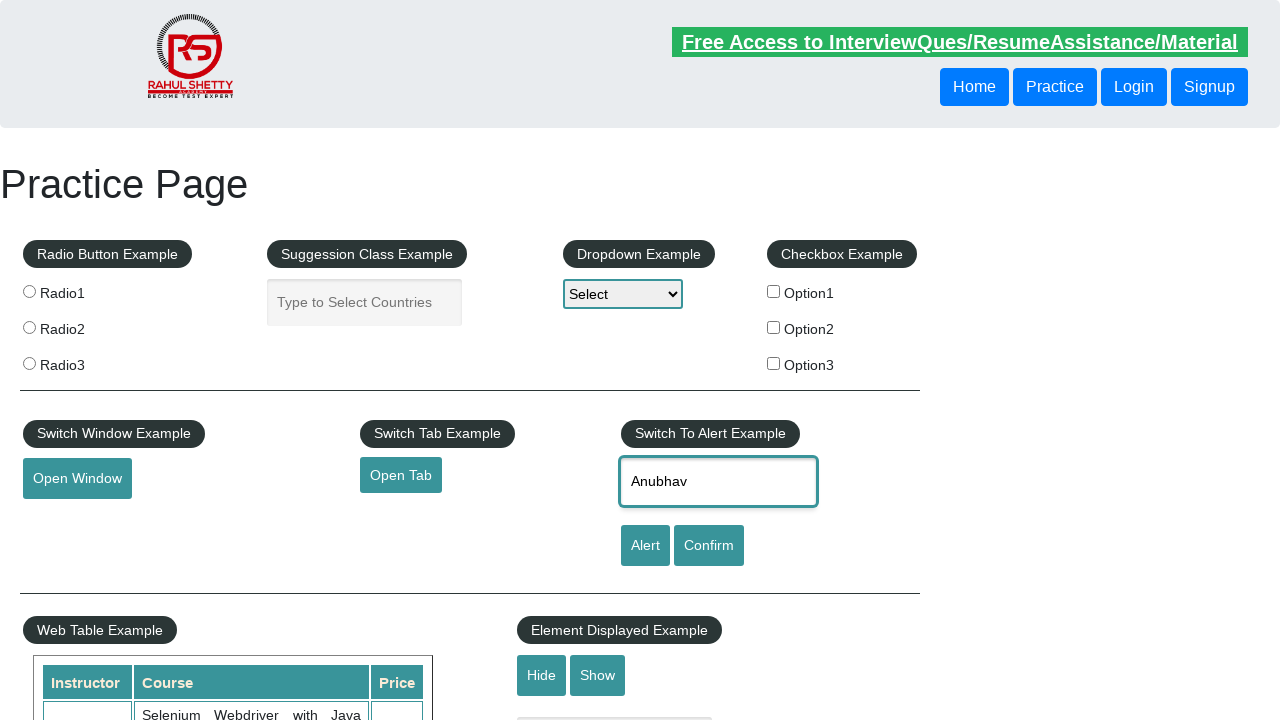

Set up dialog handler to accept alerts
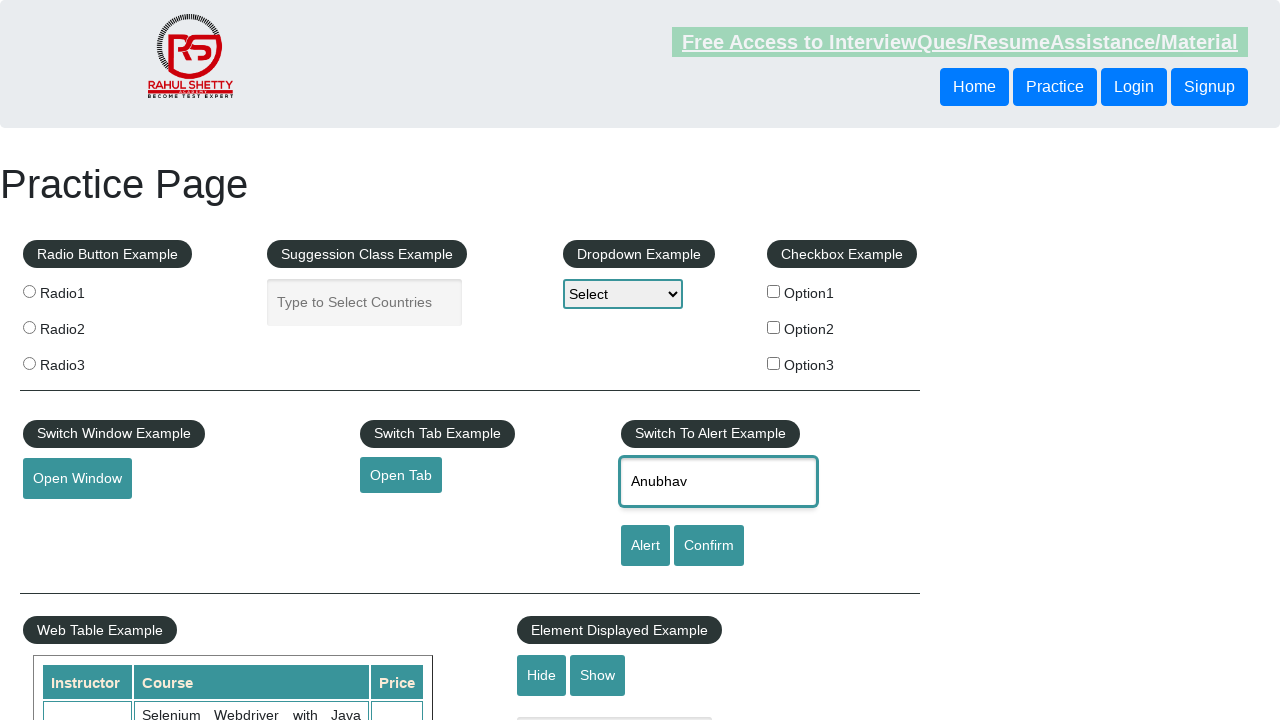

Clicked alert button to trigger alert at (645, 546) on #alertbtn
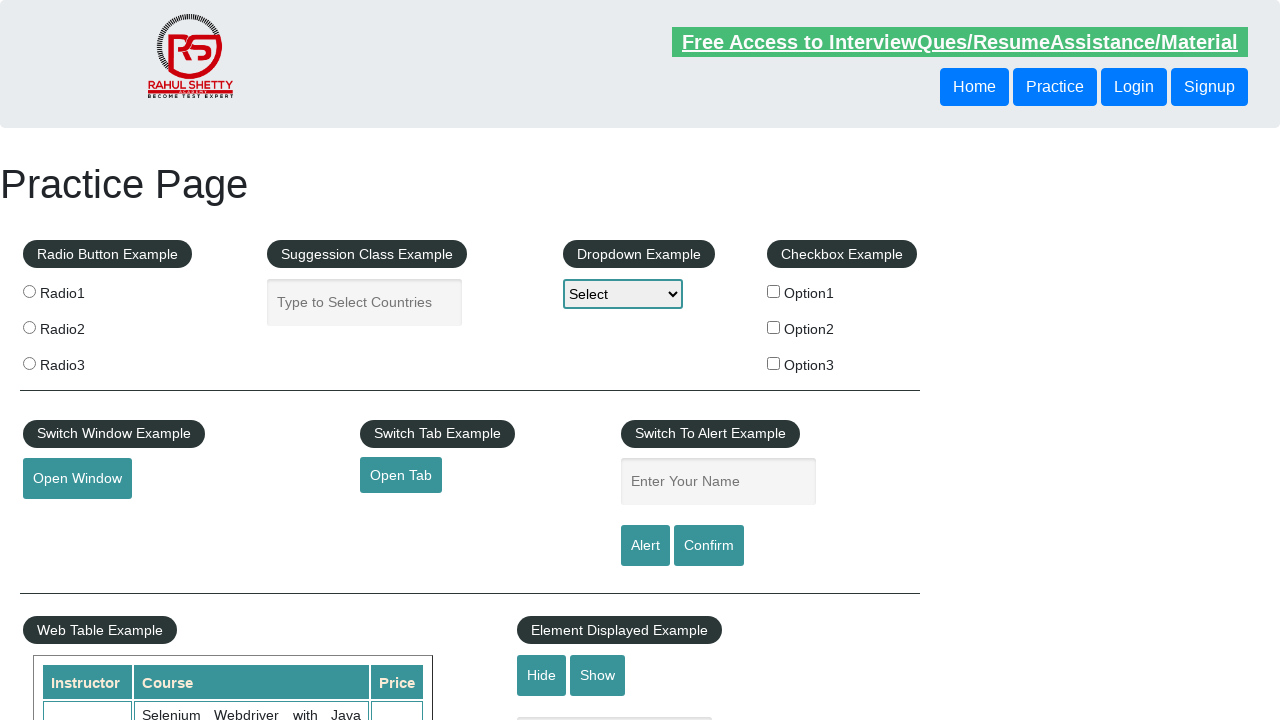

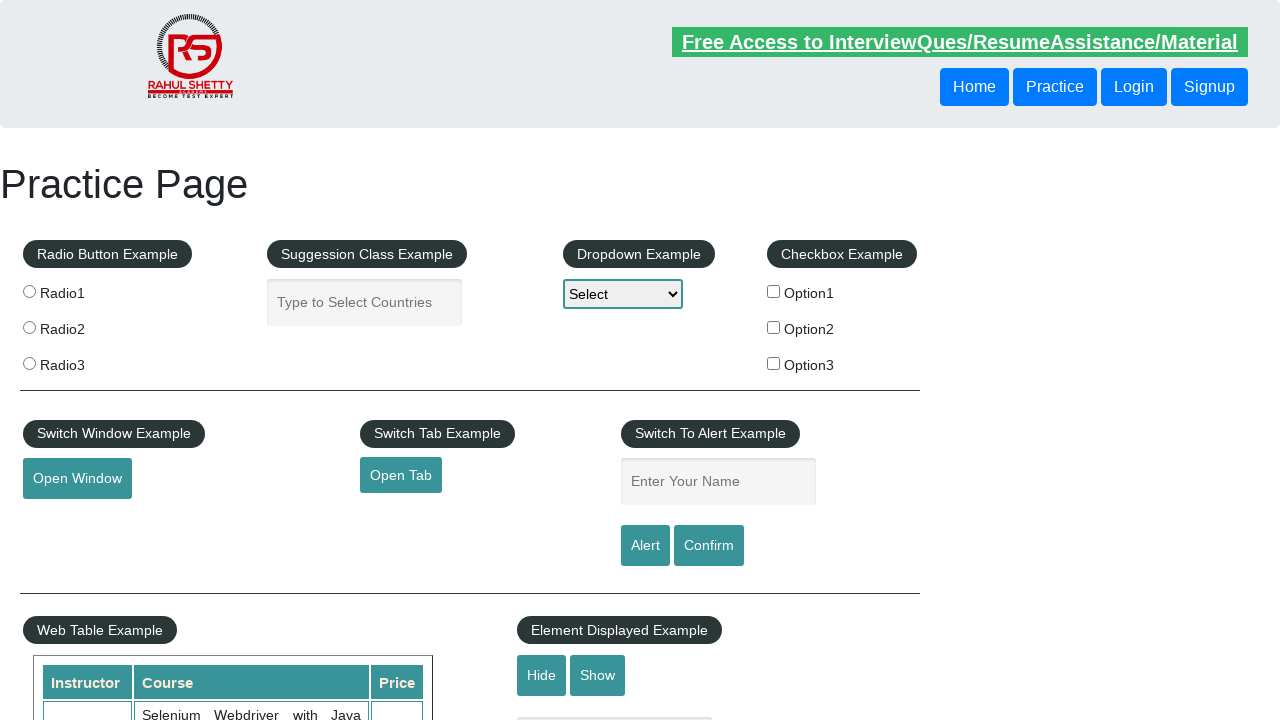